Tests iframe interaction by switching to iframe context and entering text in the editor

Starting URL: https://the-internet.herokuapp.com/iframe

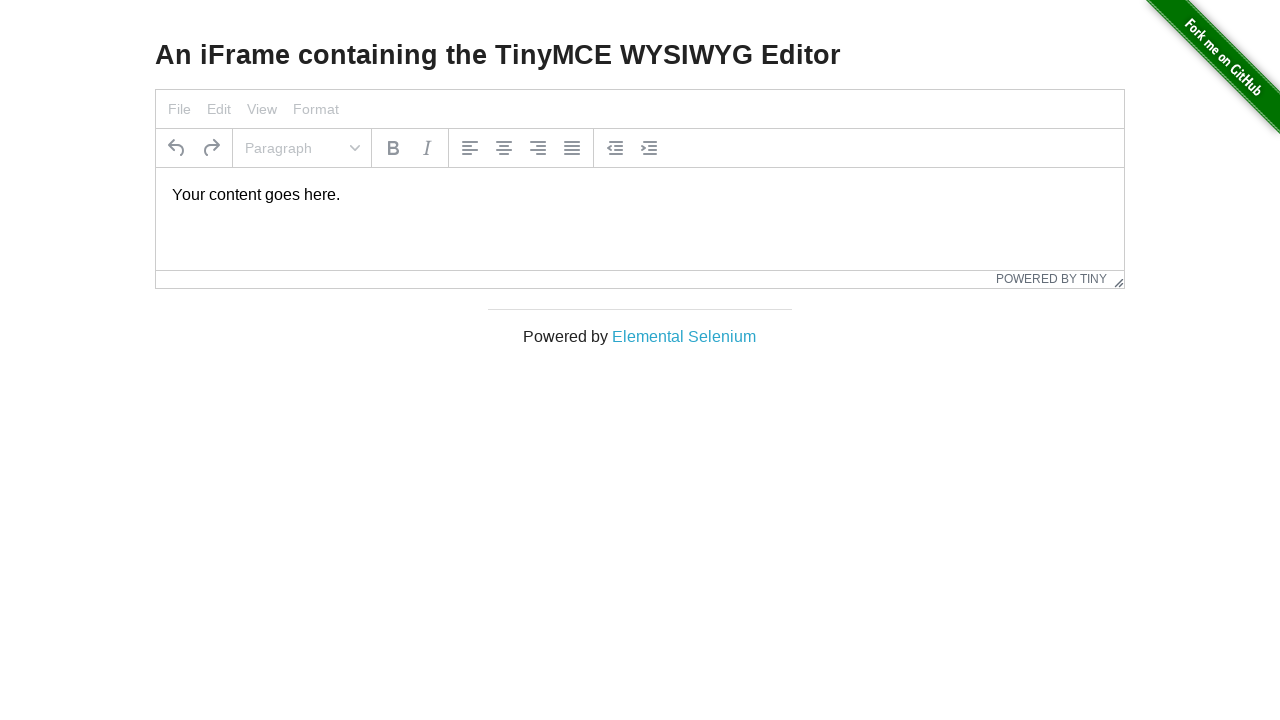

Located and switched to first iframe context
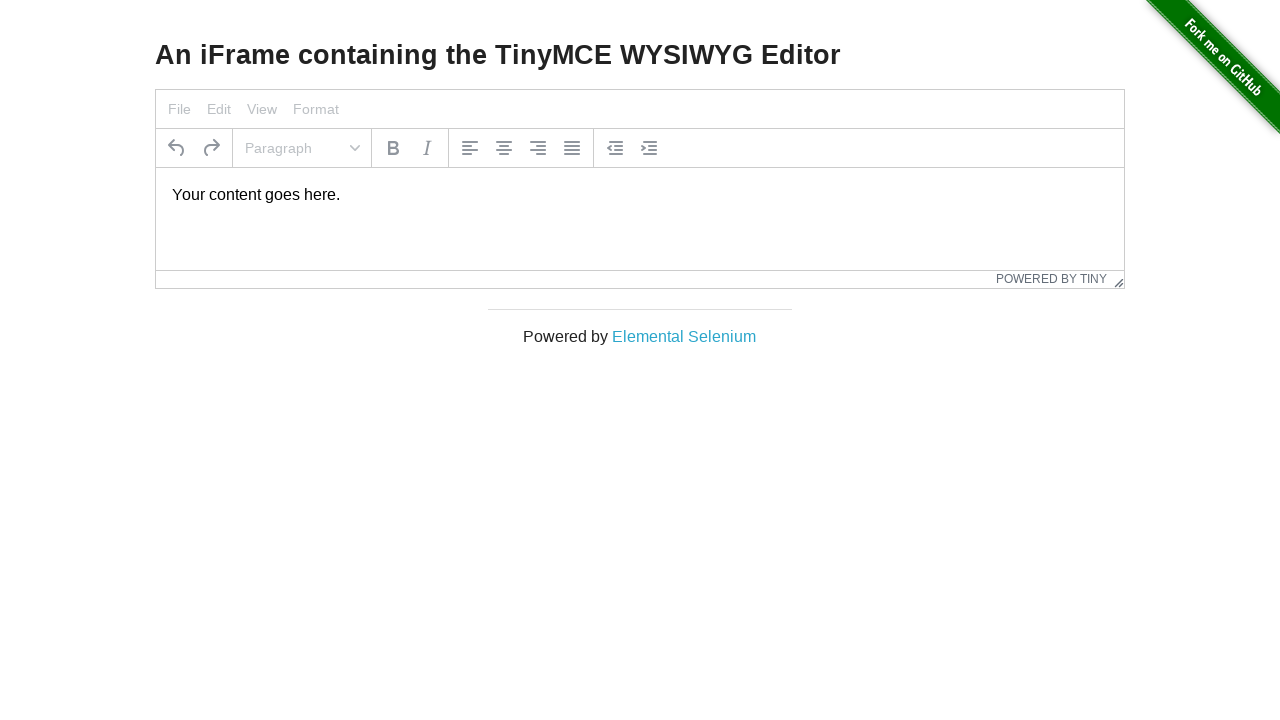

Clicked on the TinyMCE editor within iframe at (640, 195) on iframe >> nth=0 >> internal:control=enter-frame >> #tinymce
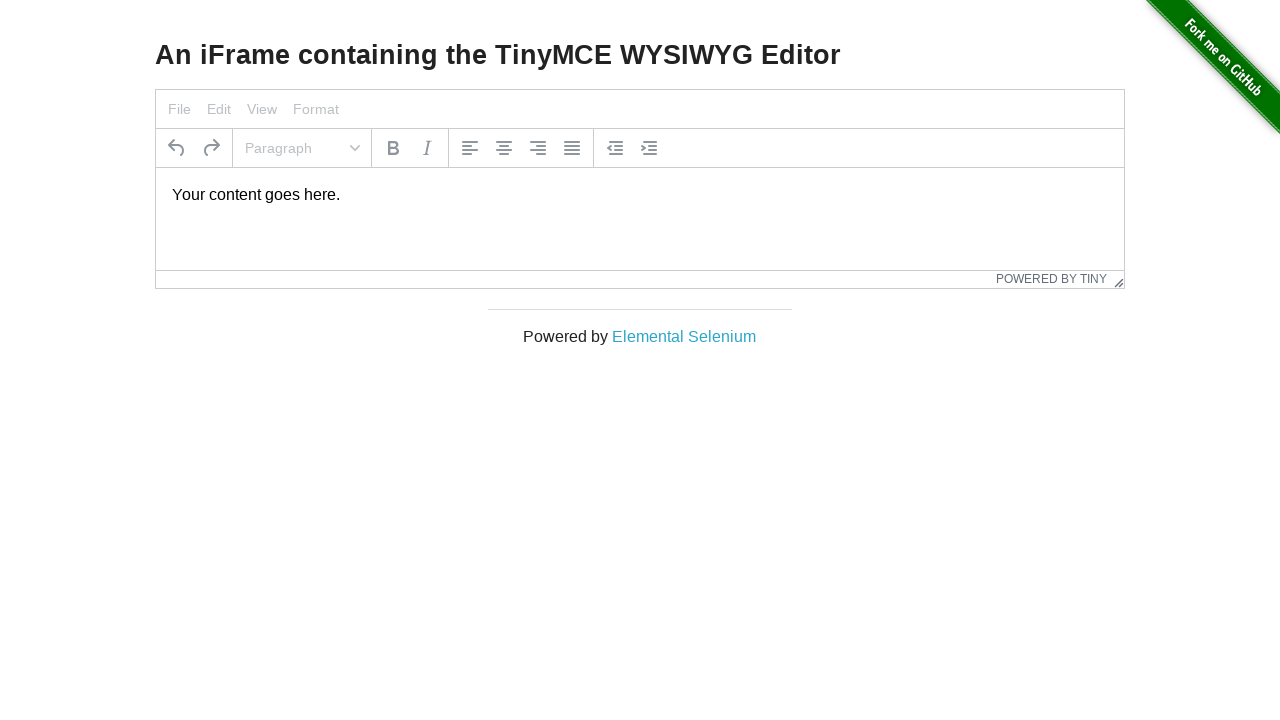

Selected all text in editor with Ctrl+A on iframe >> nth=0 >> internal:control=enter-frame >> #tinymce
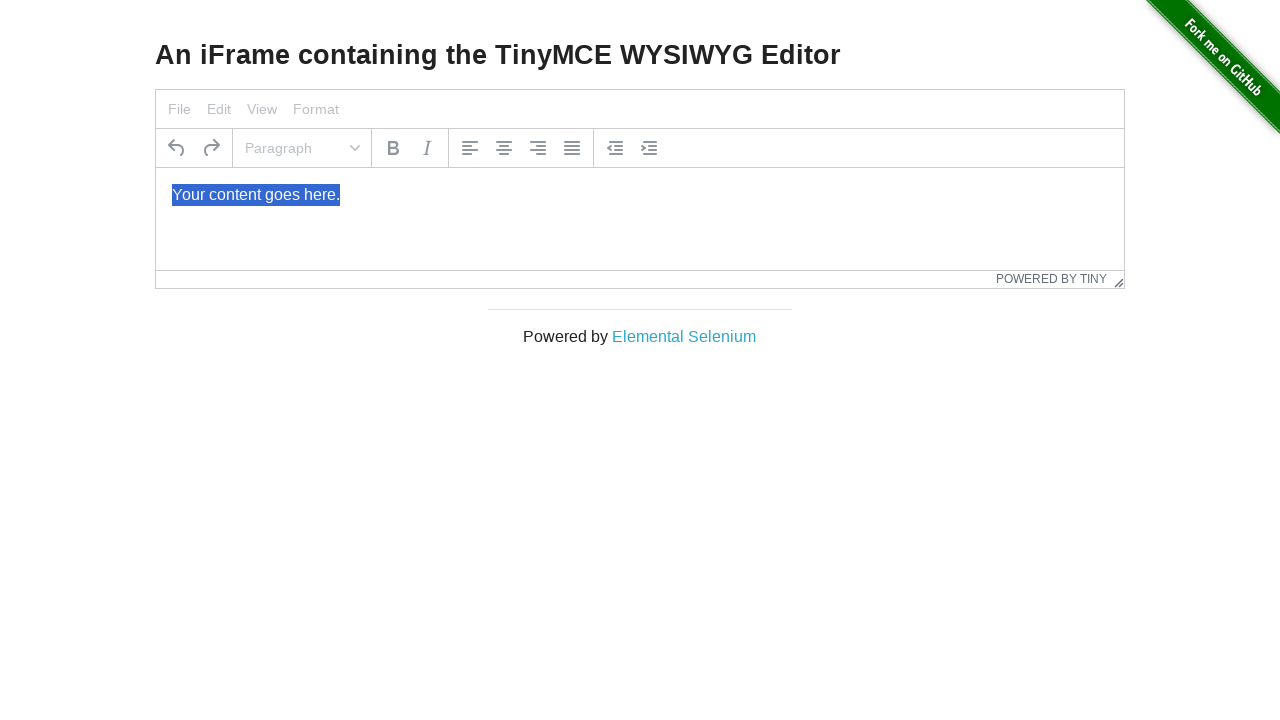

Typed 'Weno weno weno' into the editor on iframe >> nth=0 >> internal:control=enter-frame >> #tinymce
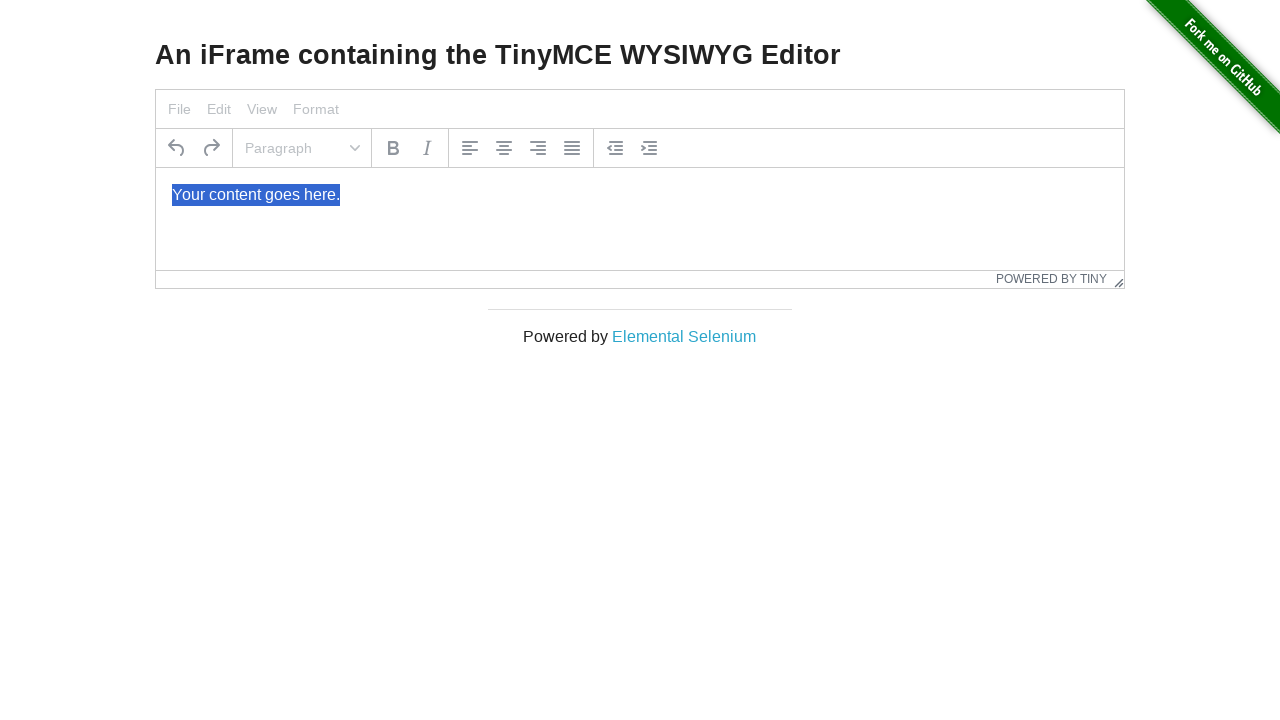

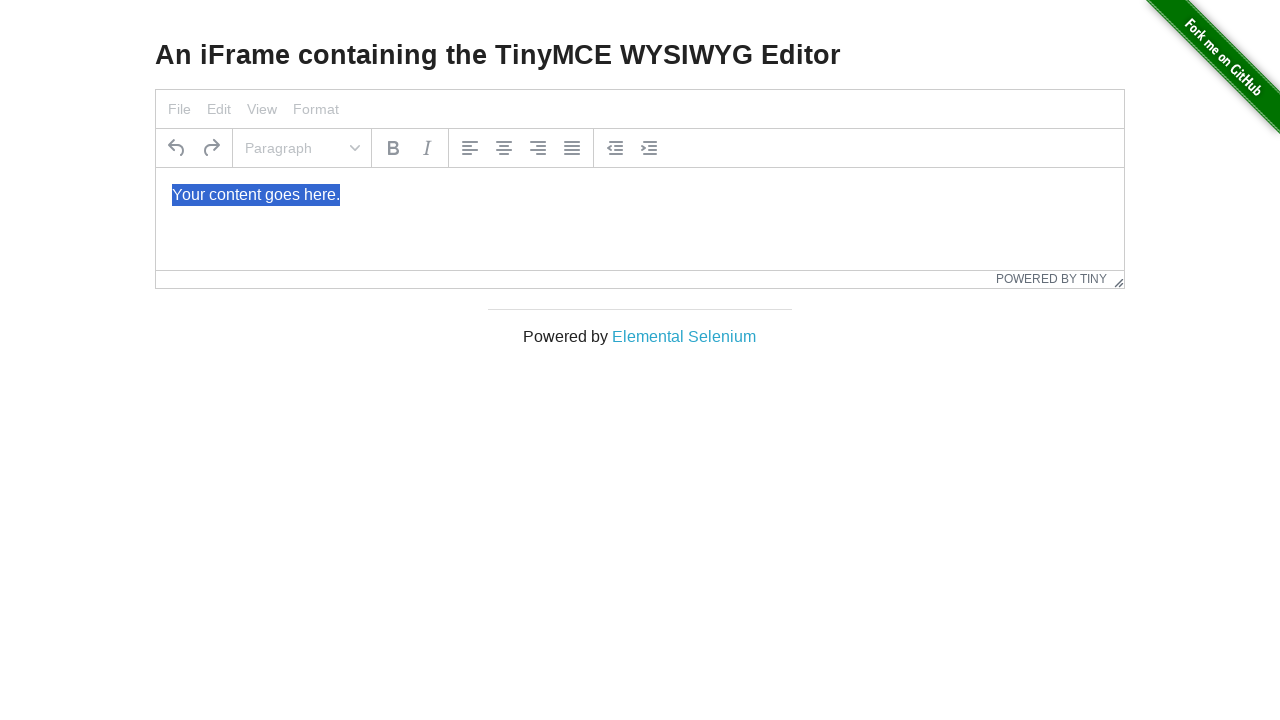